Tests keyboard input events on a demo page by sending individual keystrokes and keyboard shortcuts (Ctrl+A to select all, Ctrl+C to copy)

Starting URL: https://www.training-support.net/selenium/input-events

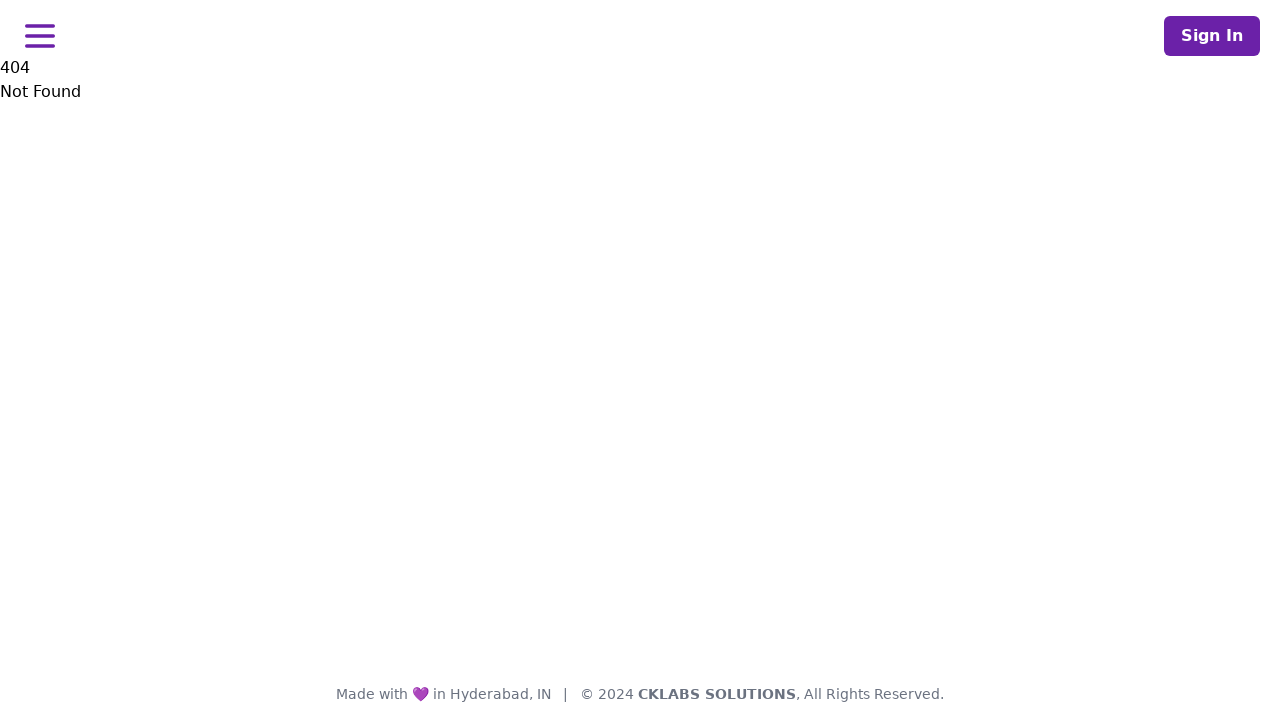

Pressed 's' key on the page
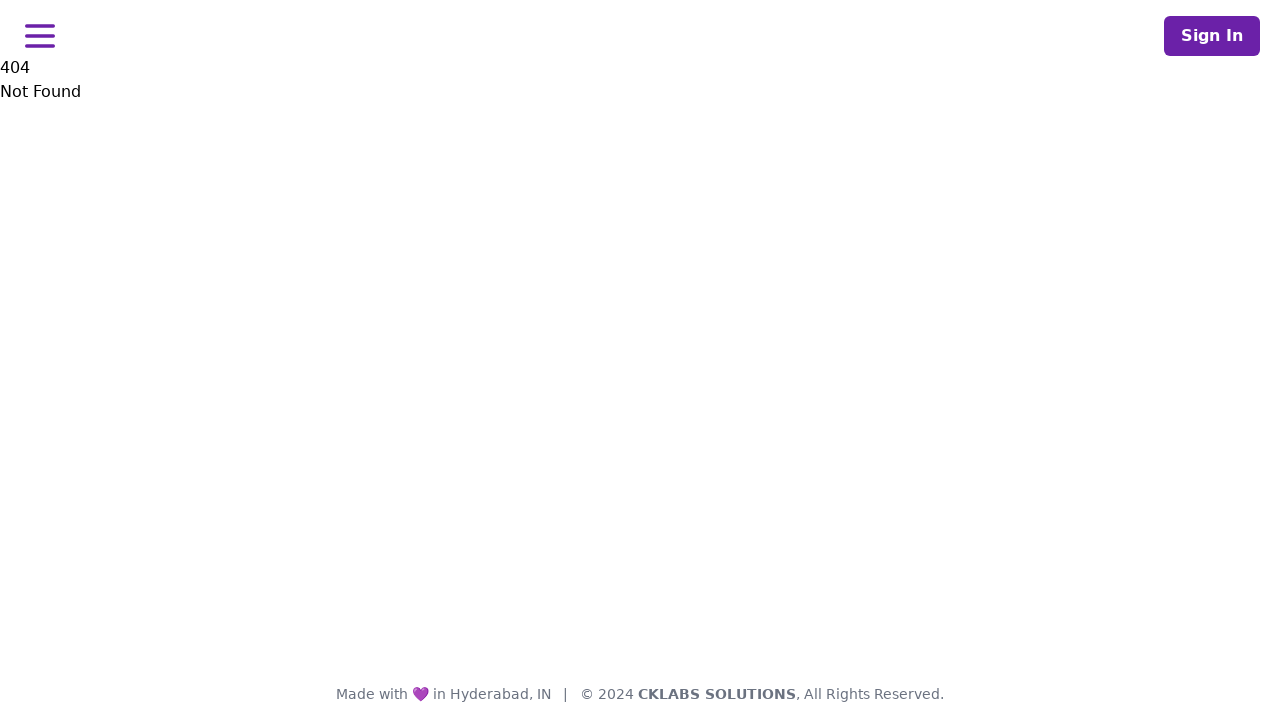

Pressed Ctrl+A to select all content
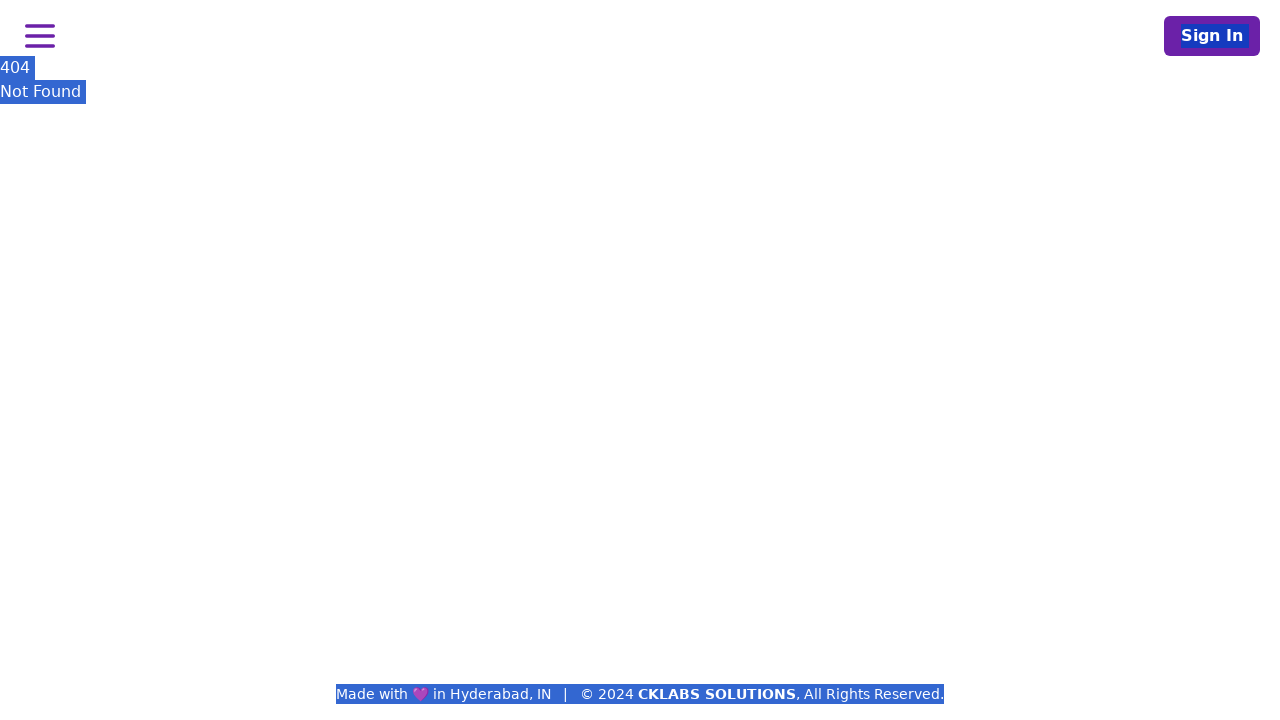

Pressed Ctrl+C to copy selected content
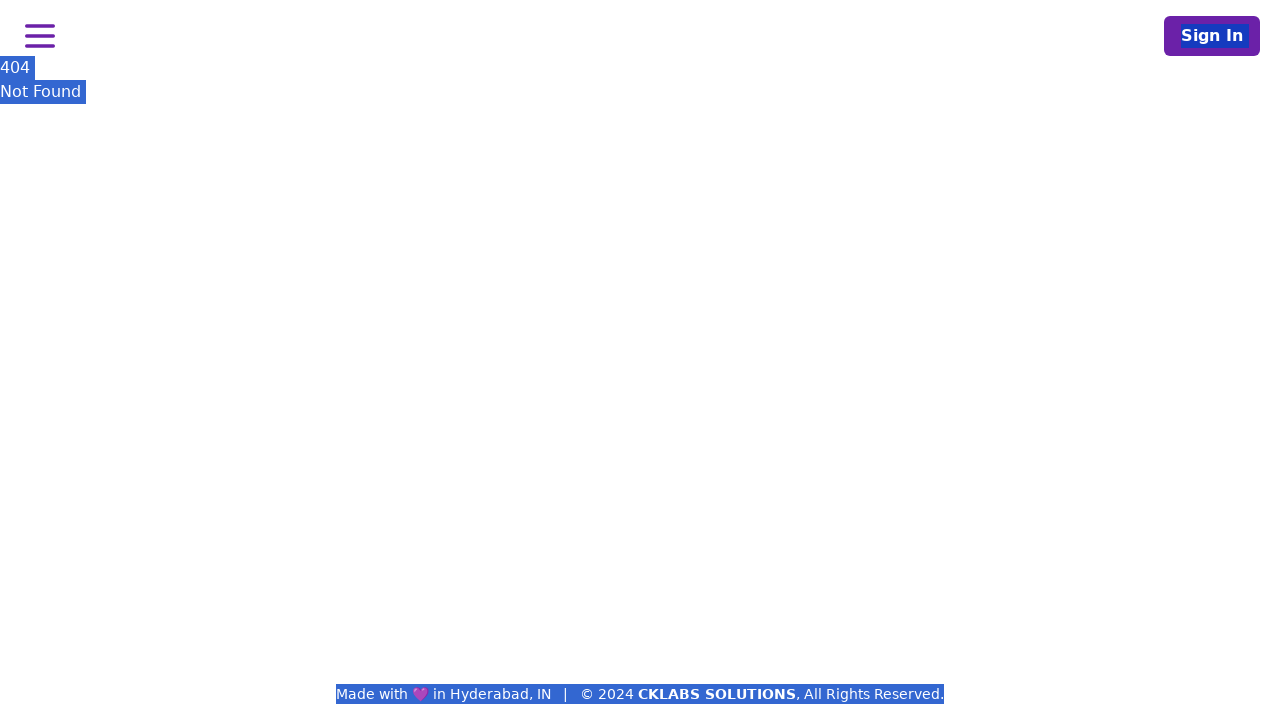

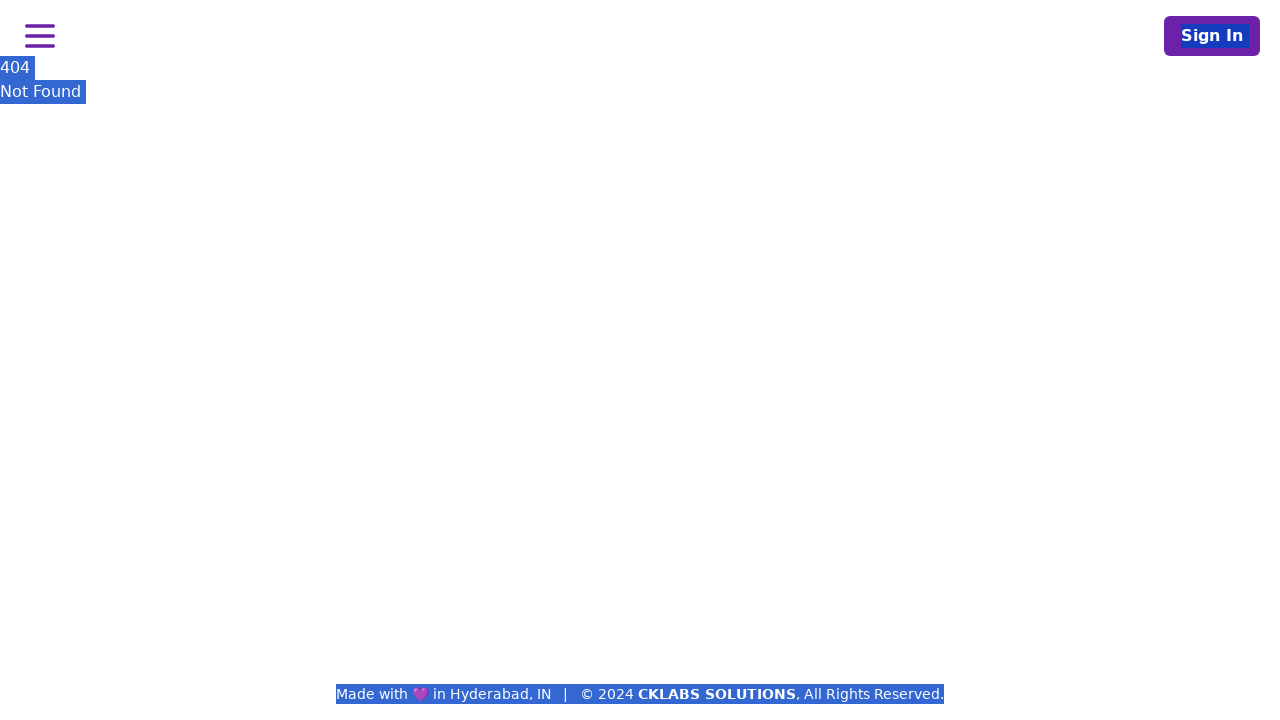